Tests HTML canvas drawing functionality by selecting drawing tools and performing mouse actions to draw horizontal lines, vertical lines, rectangles, and using the eraser tool on a canvas element.

Starting URL: http://www.htmlcanvasstudio.com/

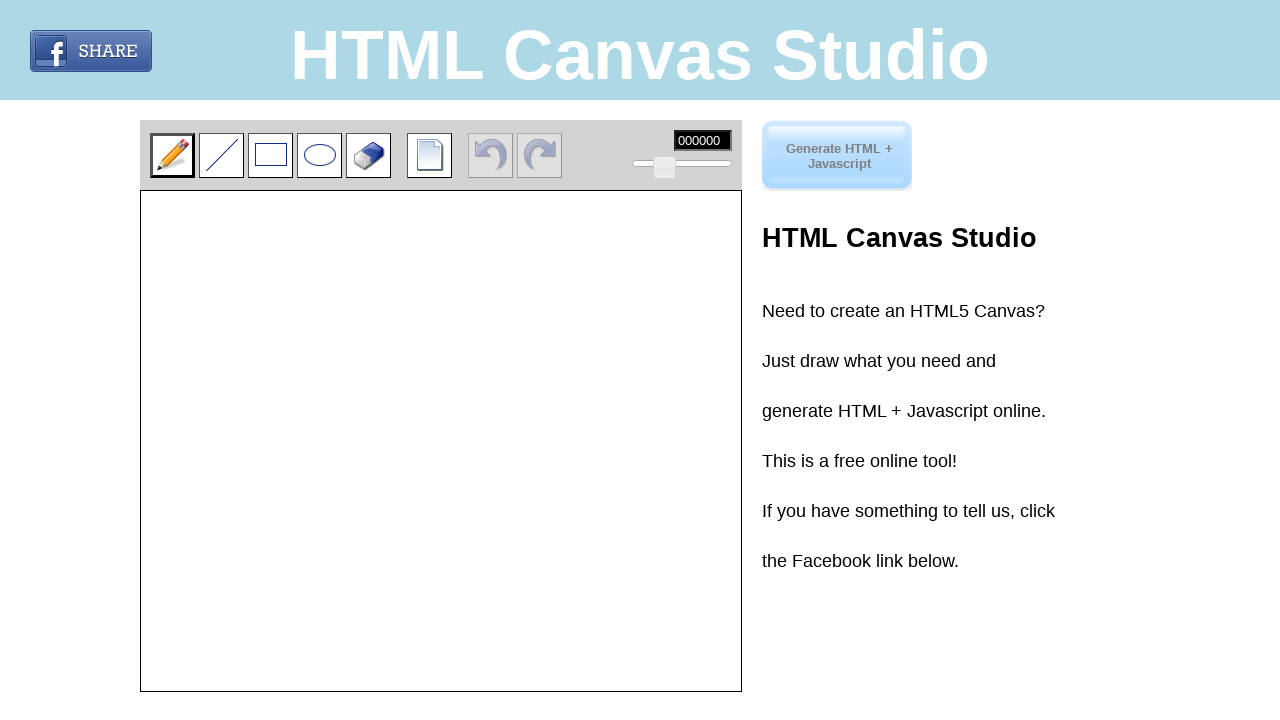

Clicked on the line drawing tool at (222, 155) on xpath=//*[@id="editor"]/div[1]/input[2]
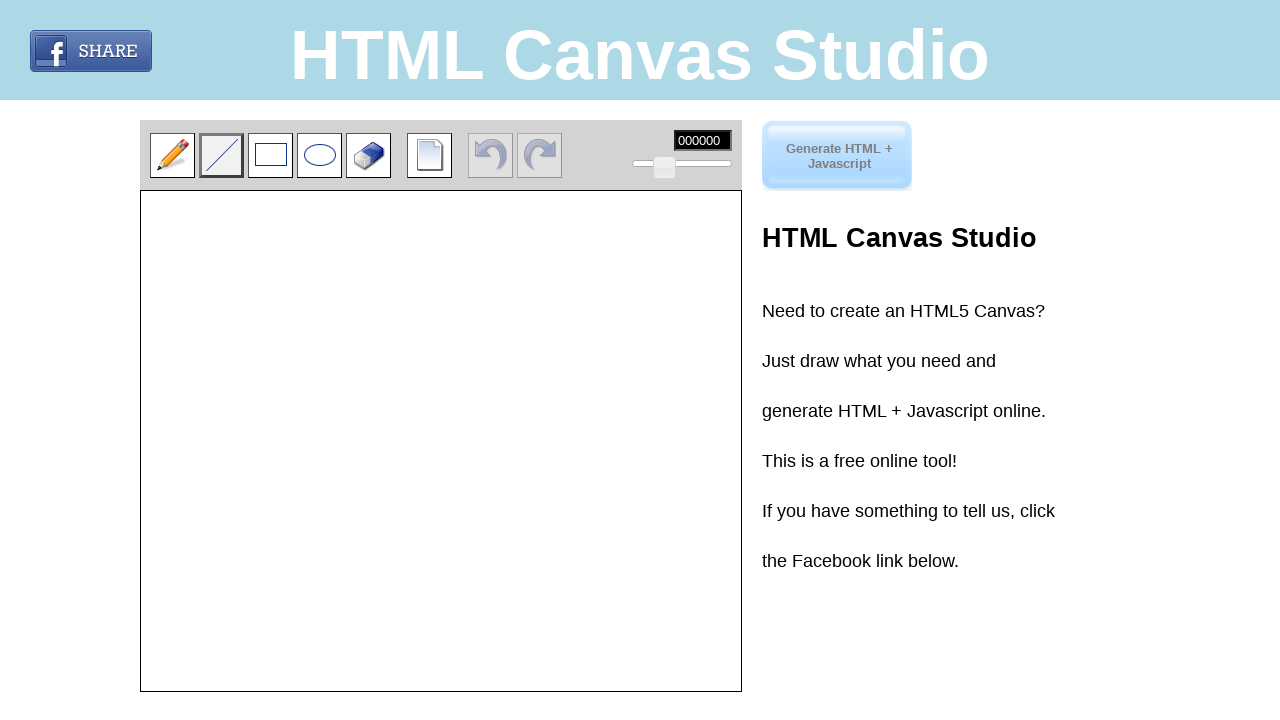

Located canvas element
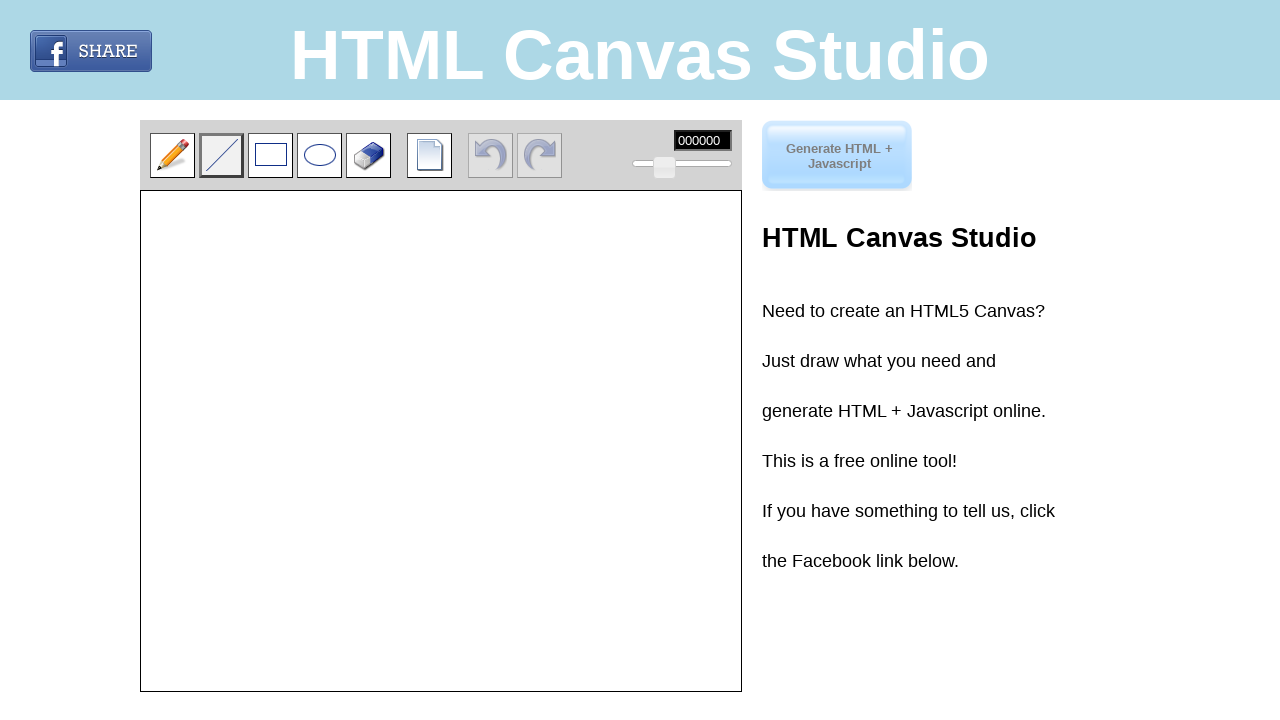

Clicked on canvas to start drawing horizontal line at (431, 443) on #container
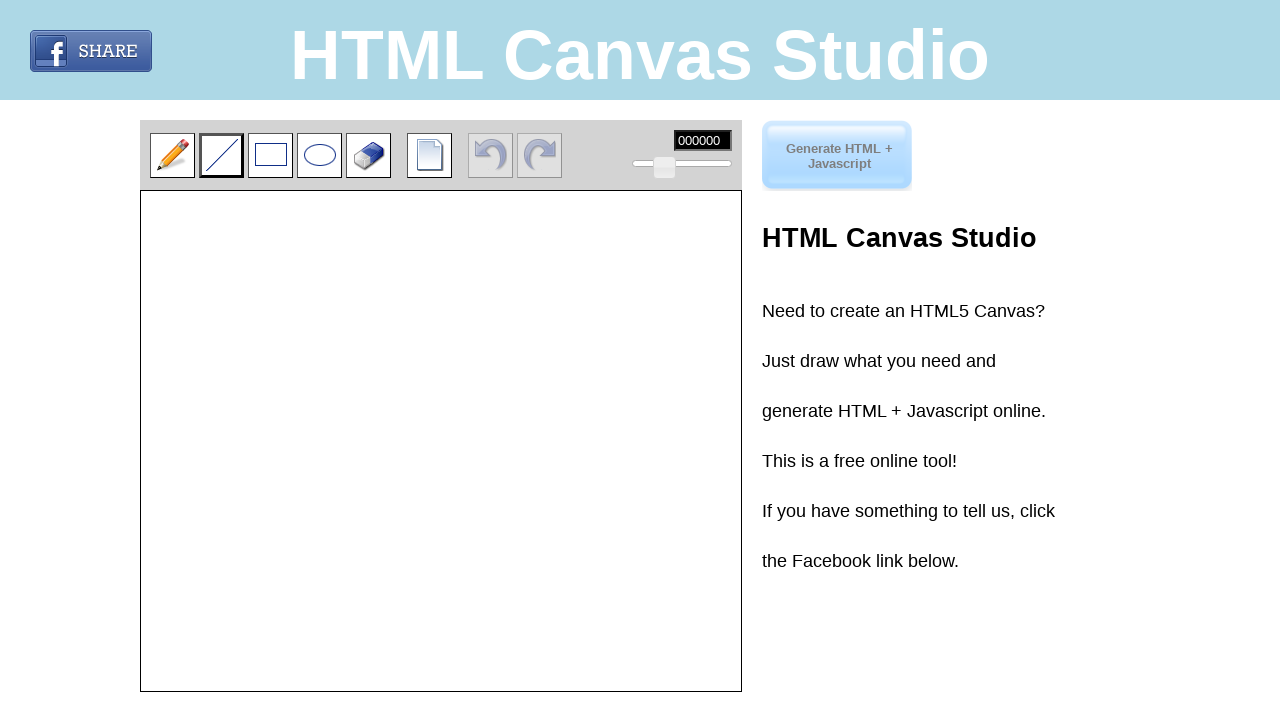

Mouse button pressed down at (431, 443)
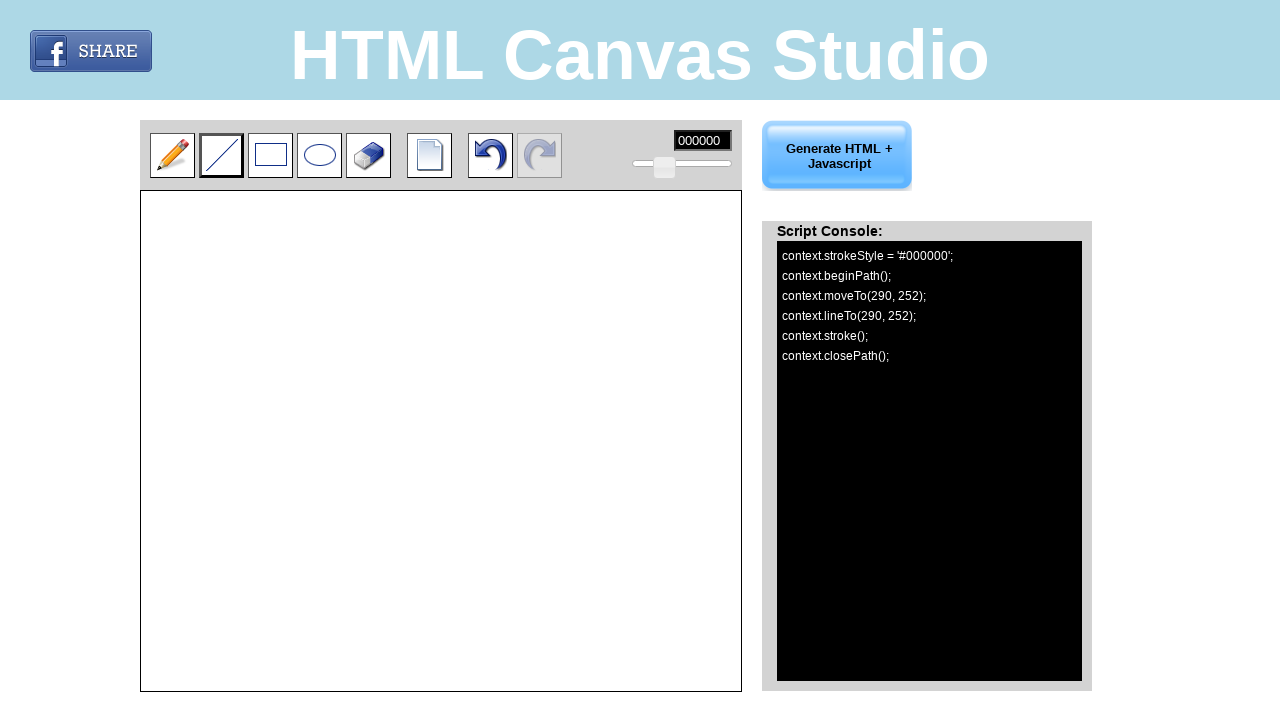

Mouse moved 100 pixels right at (100, 0)
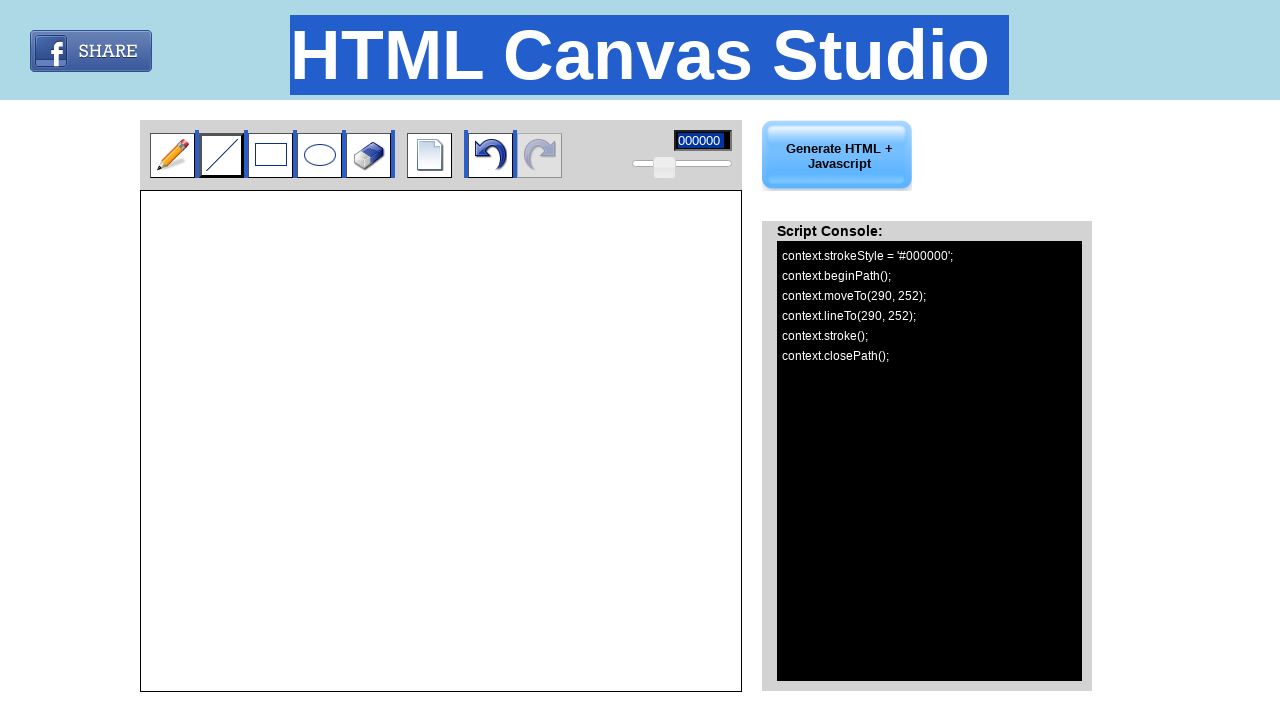

Mouse moved additional 50 pixels right to complete horizontal line at (150, 0)
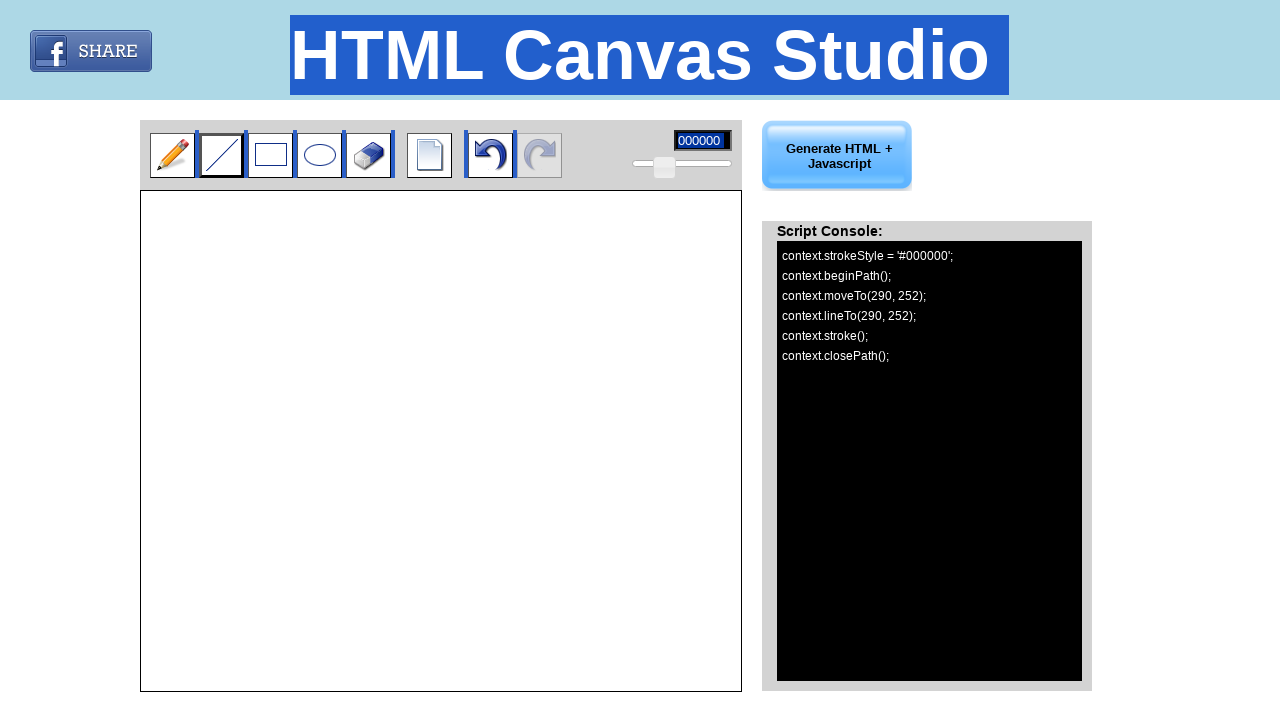

Mouse button released, horizontal line drawing completed at (150, 0)
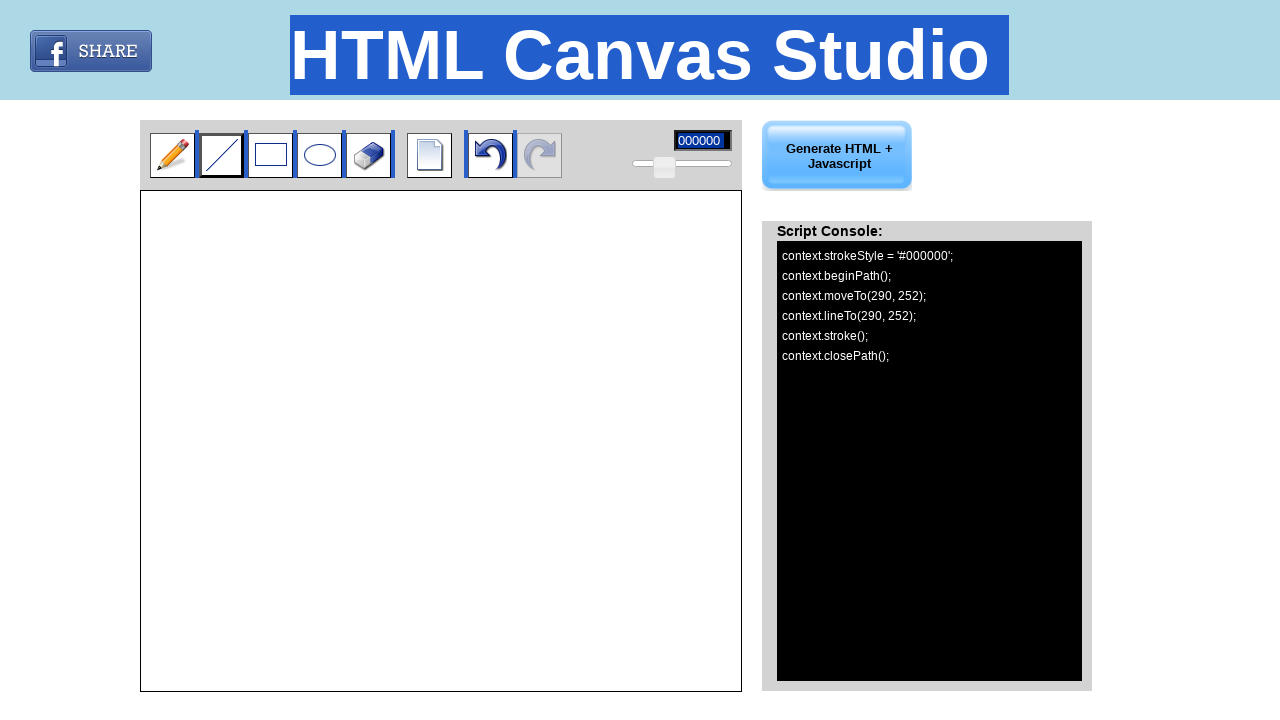

Clicked on canvas to start drawing first vertical line segment at (431, 443) on #container
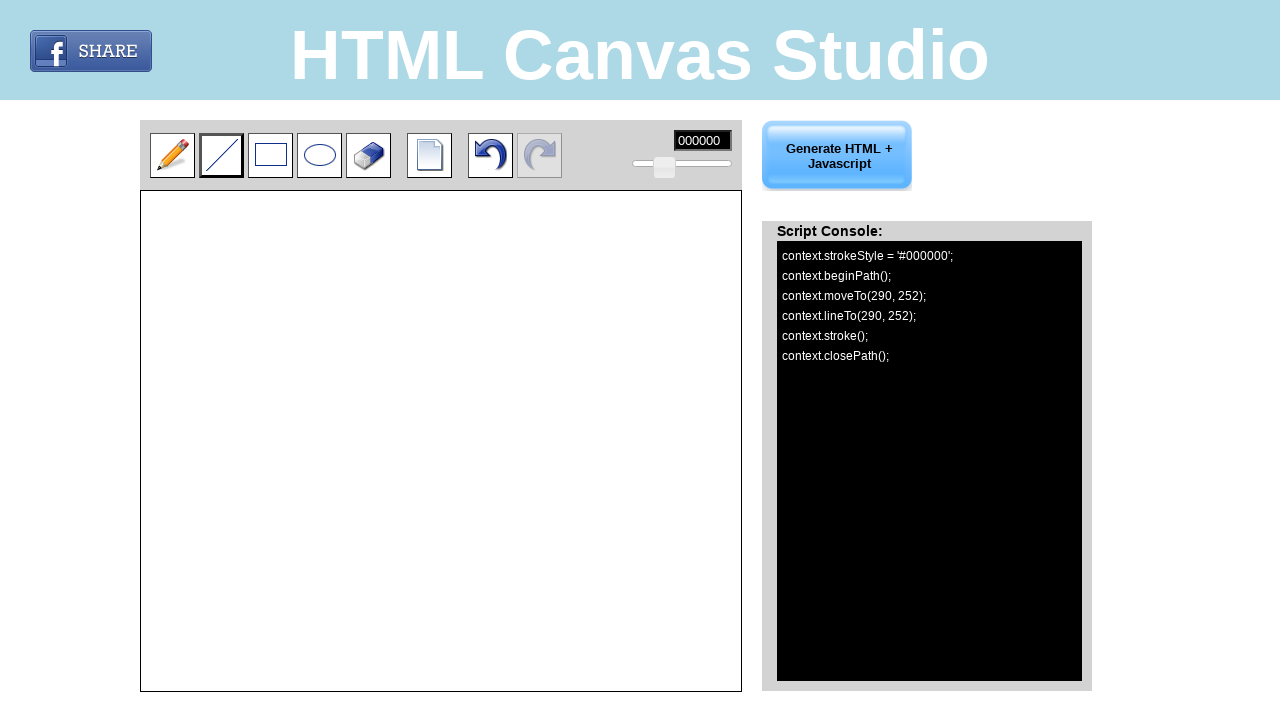

Mouse button pressed down for vertical line segment at (431, 443)
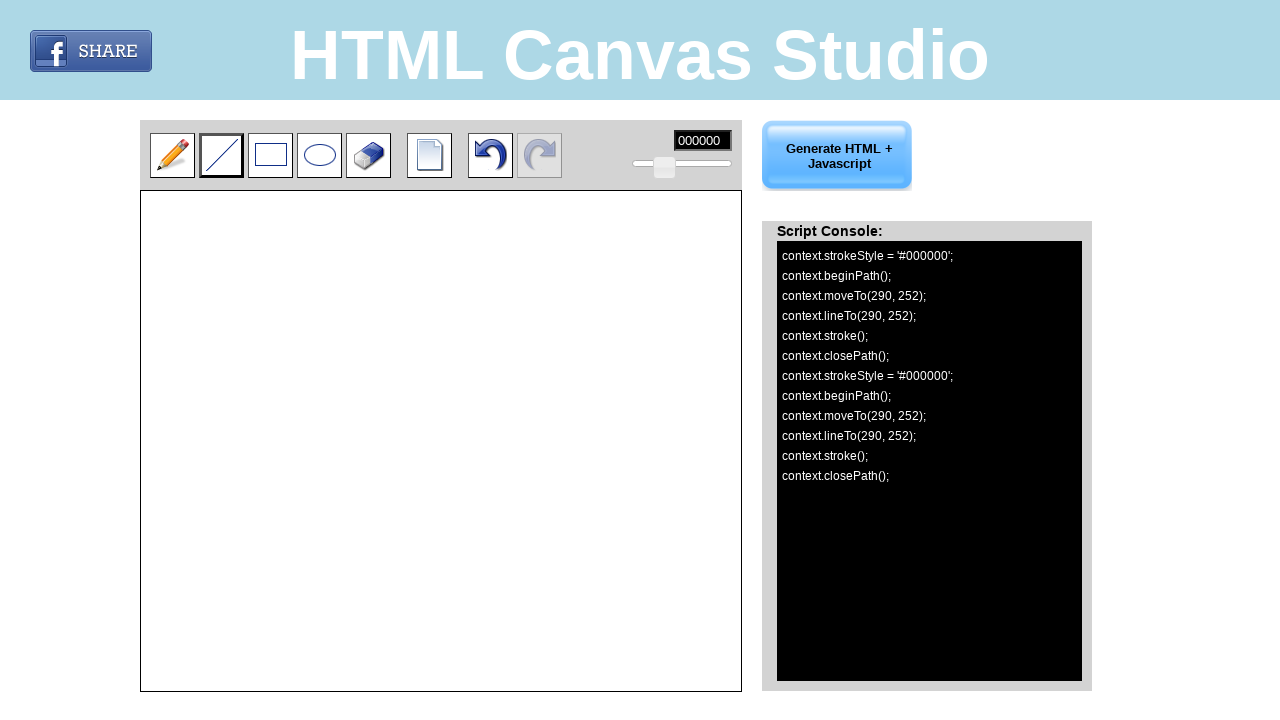

Mouse moved up and right 55 pixels diagonally at (55, -55)
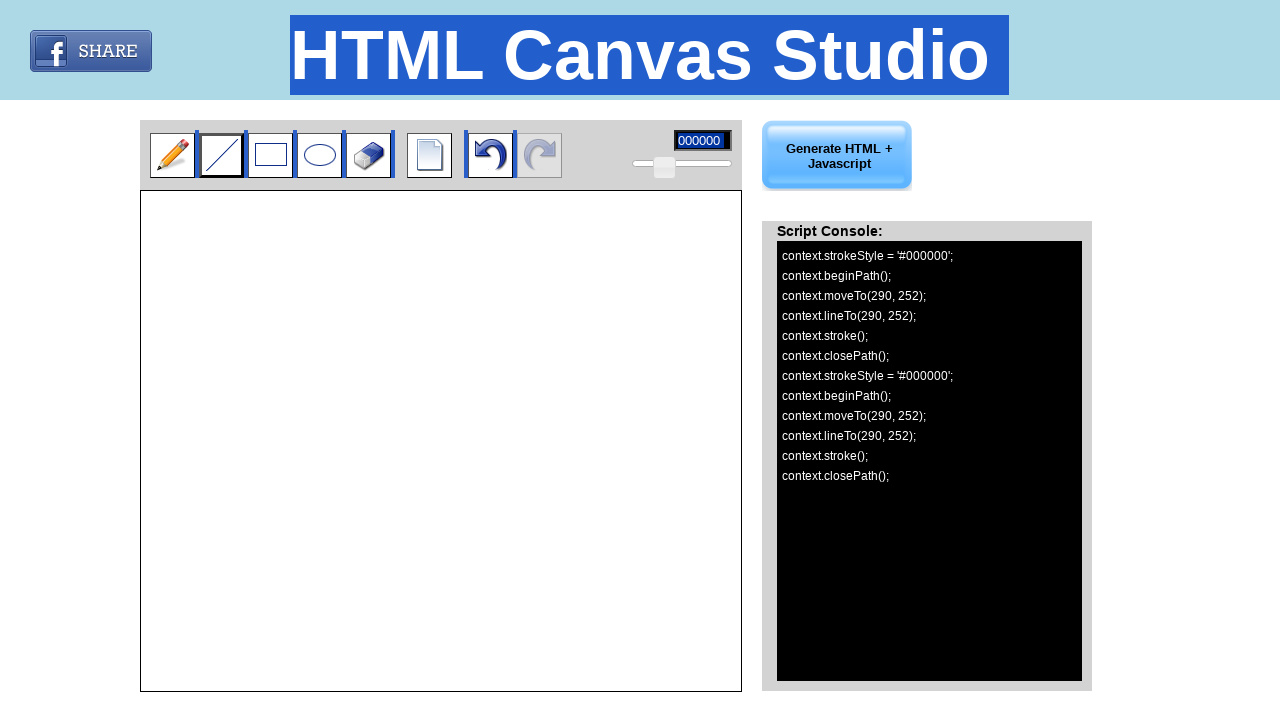

Mouse moved up and left 55 pixels diagonally at (-55, -55)
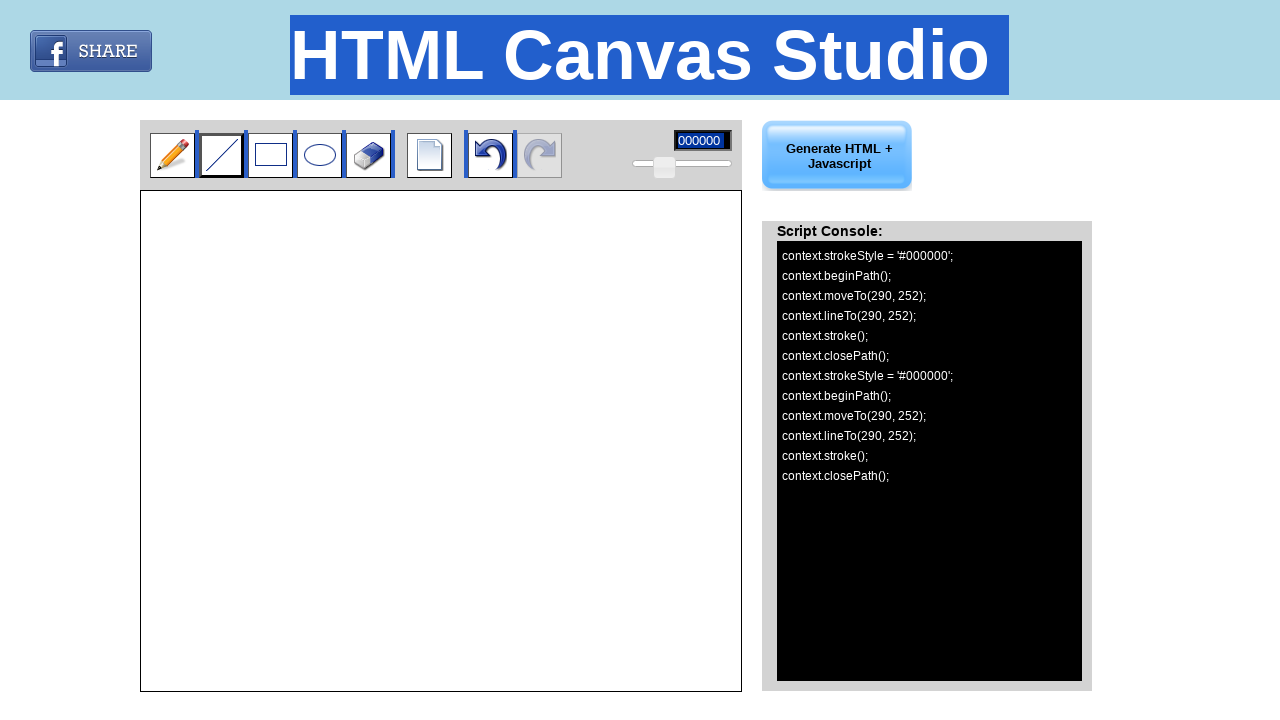

Mouse button released, first vertical line segment completed at (-55, -55)
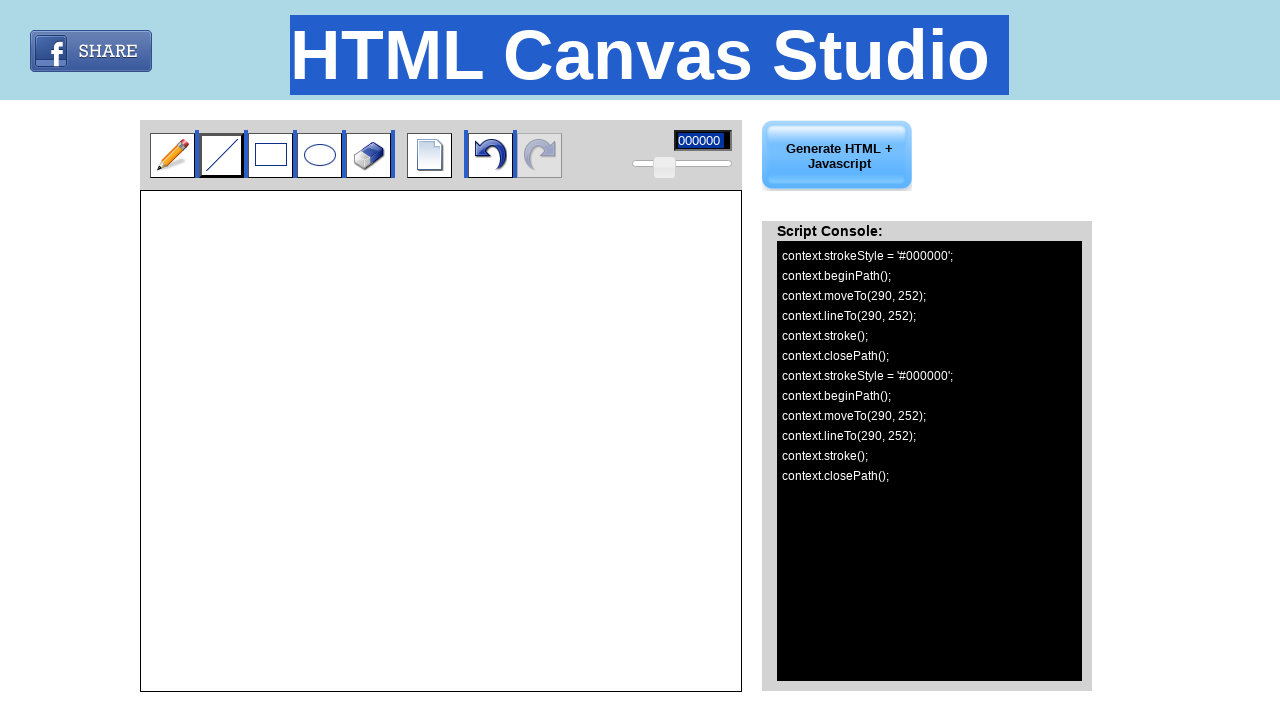

Clicked on canvas to start drawing second vertical line segment at (431, 443) on #container
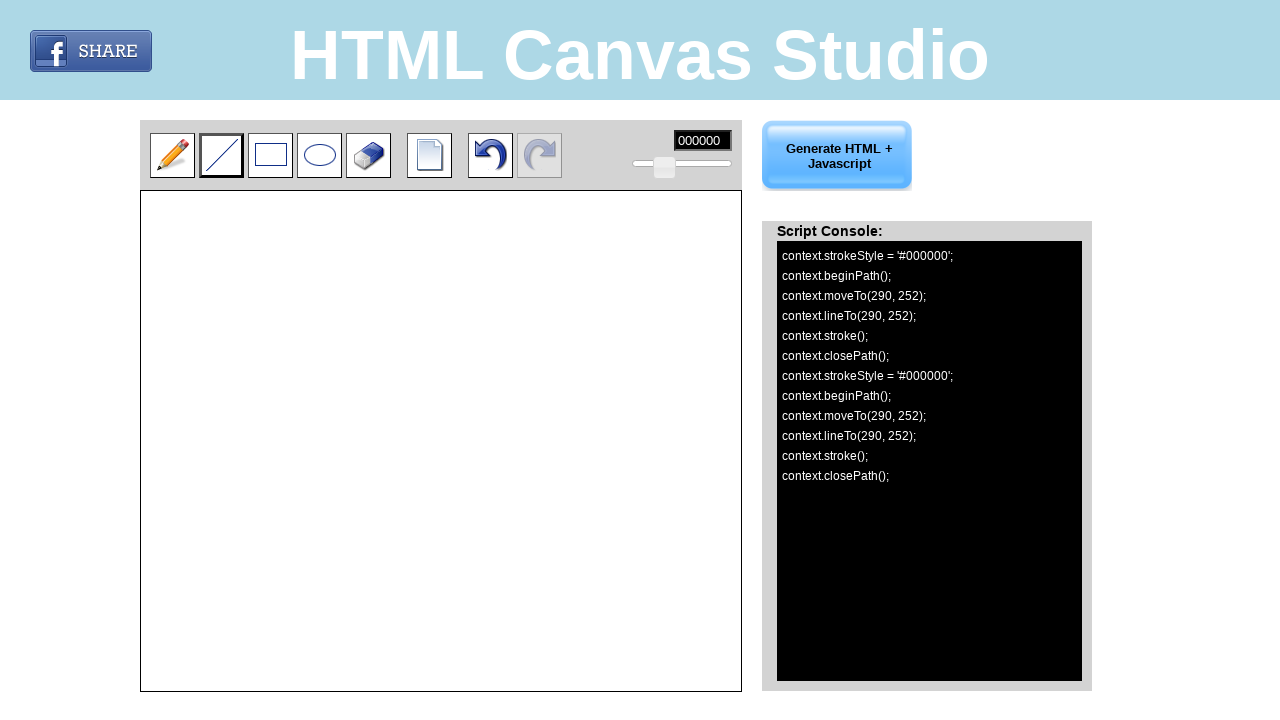

Mouse button pressed down for second vertical line segment at (431, 443)
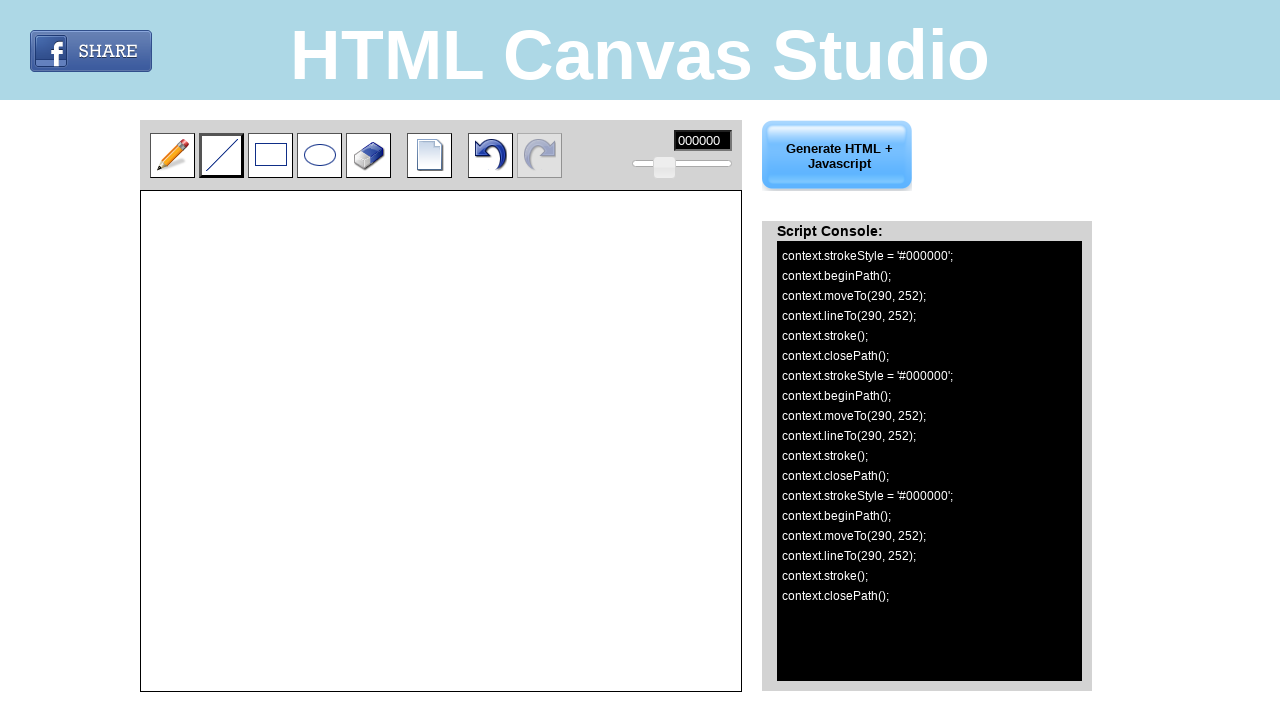

Mouse moved down and left 55 pixels diagonally at (-55, 55)
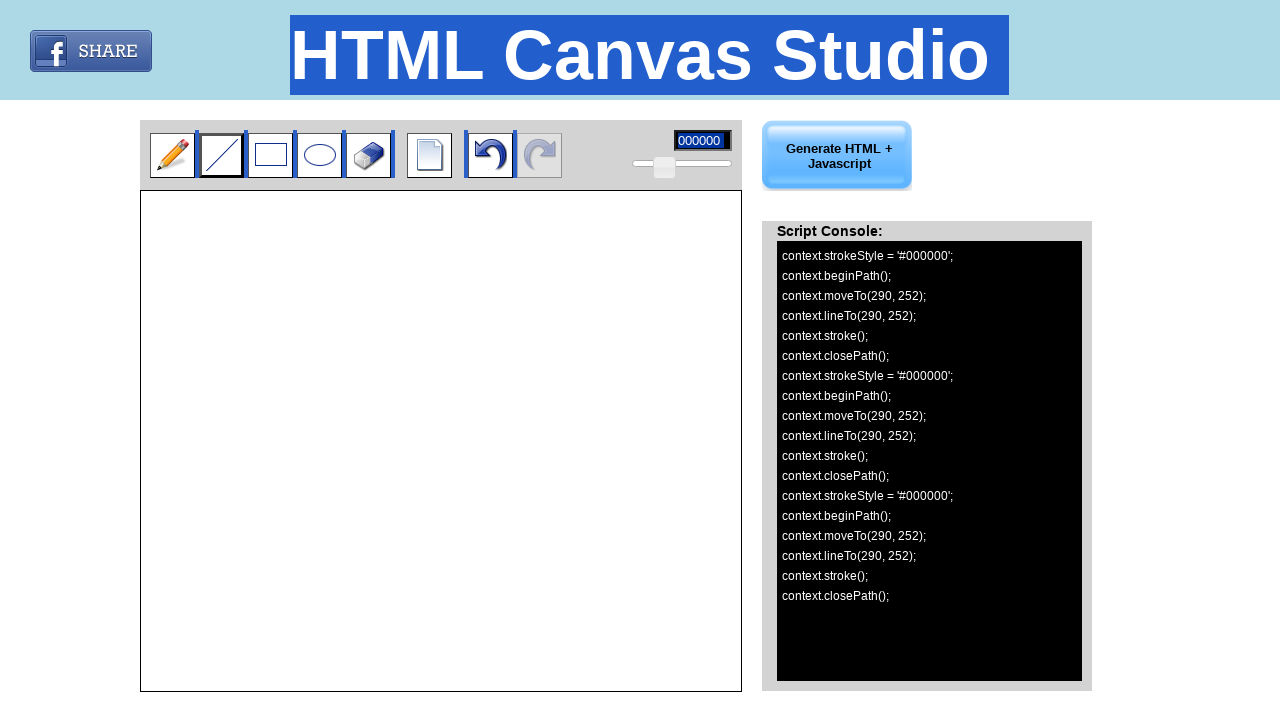

Mouse moved down and right 55 pixels diagonally at (55, 55)
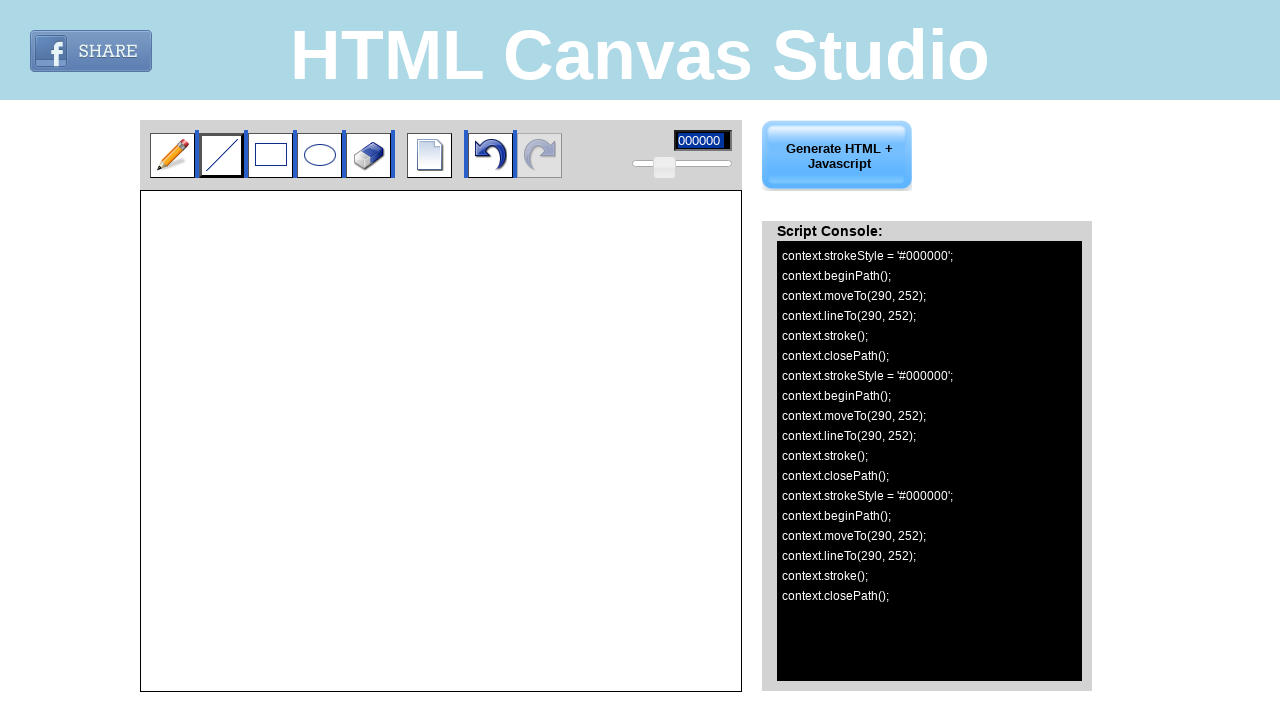

Mouse button released, second vertical line segment completed at (55, 55)
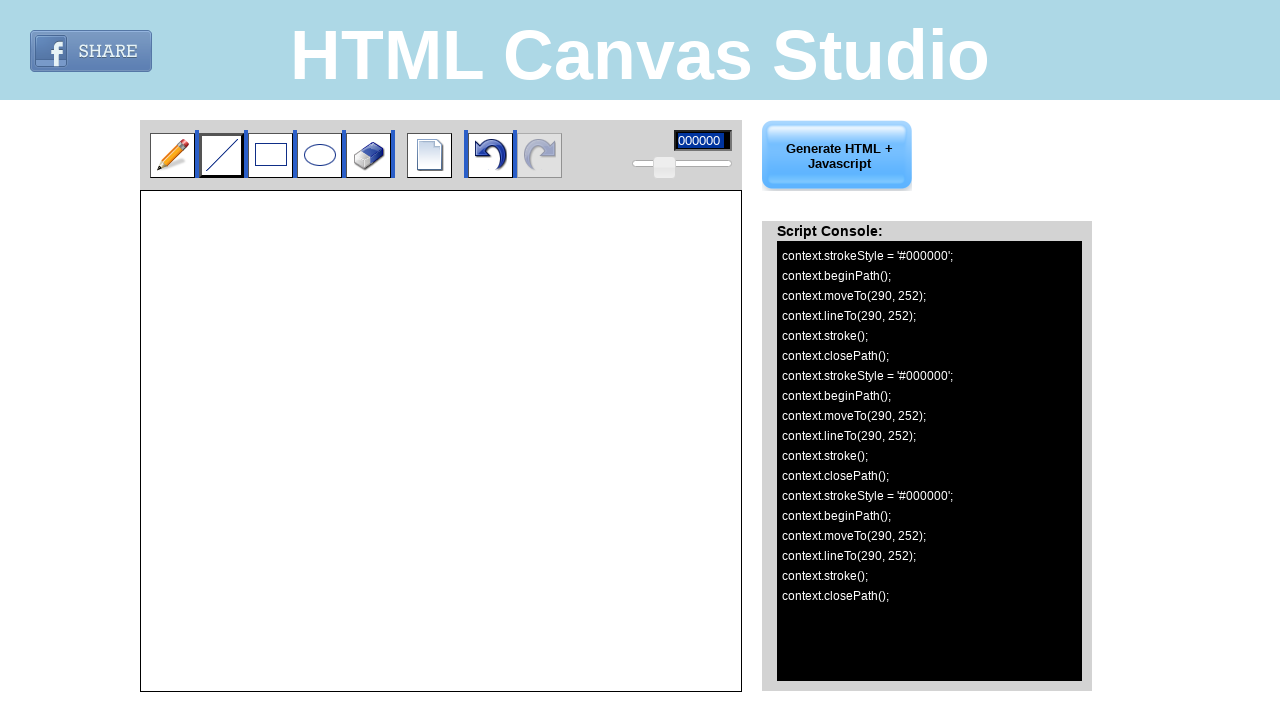

Clicked on the rectangle drawing tool at (270, 155) on xpath=//*[@id="editor"]/div[1]/input[3]
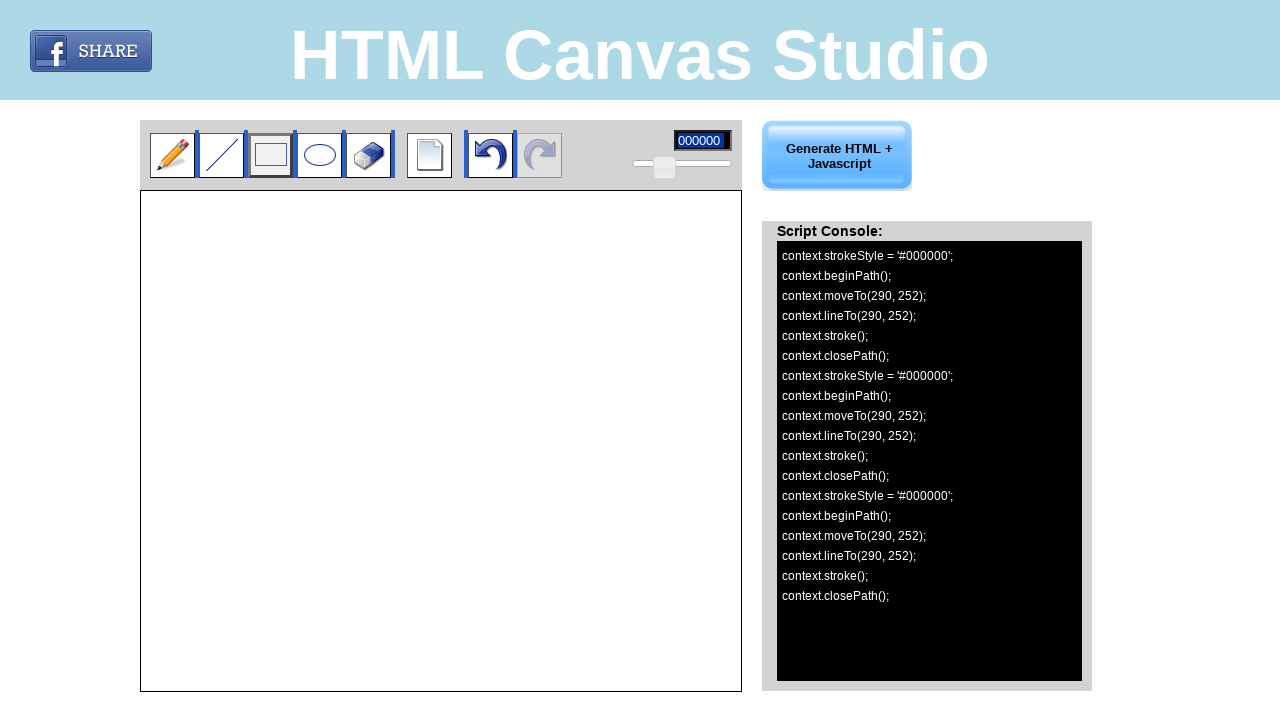

Clicked on canvas to start drawing rectangle at (431, 443) on #container
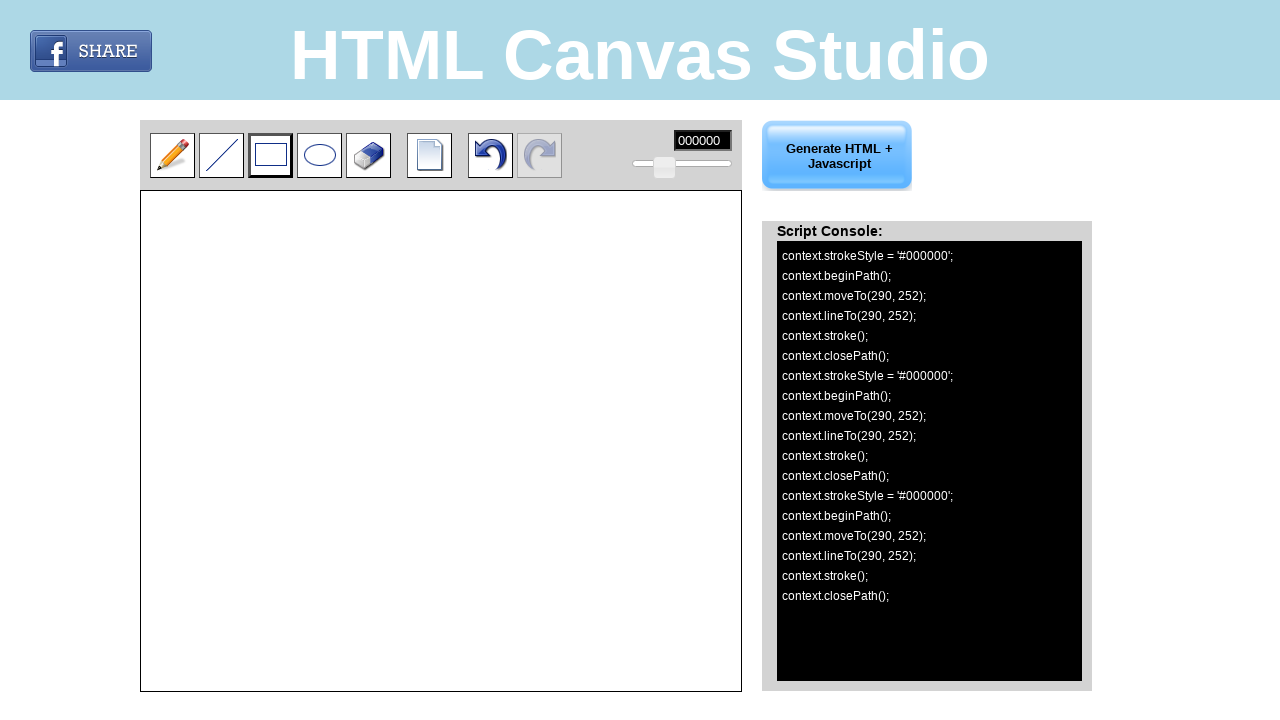

Mouse button pressed down for rectangle drawing at (431, 443)
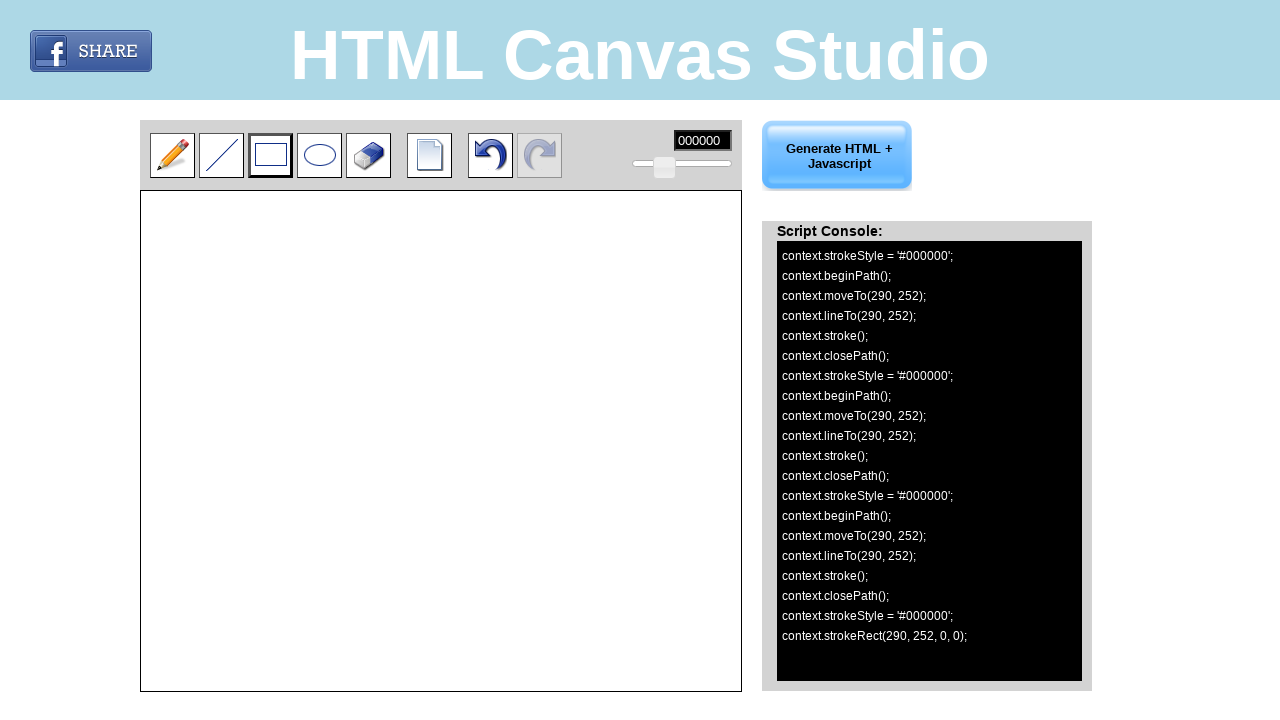

Mouse moved right and up to define rectangle dimensions at (50, -50)
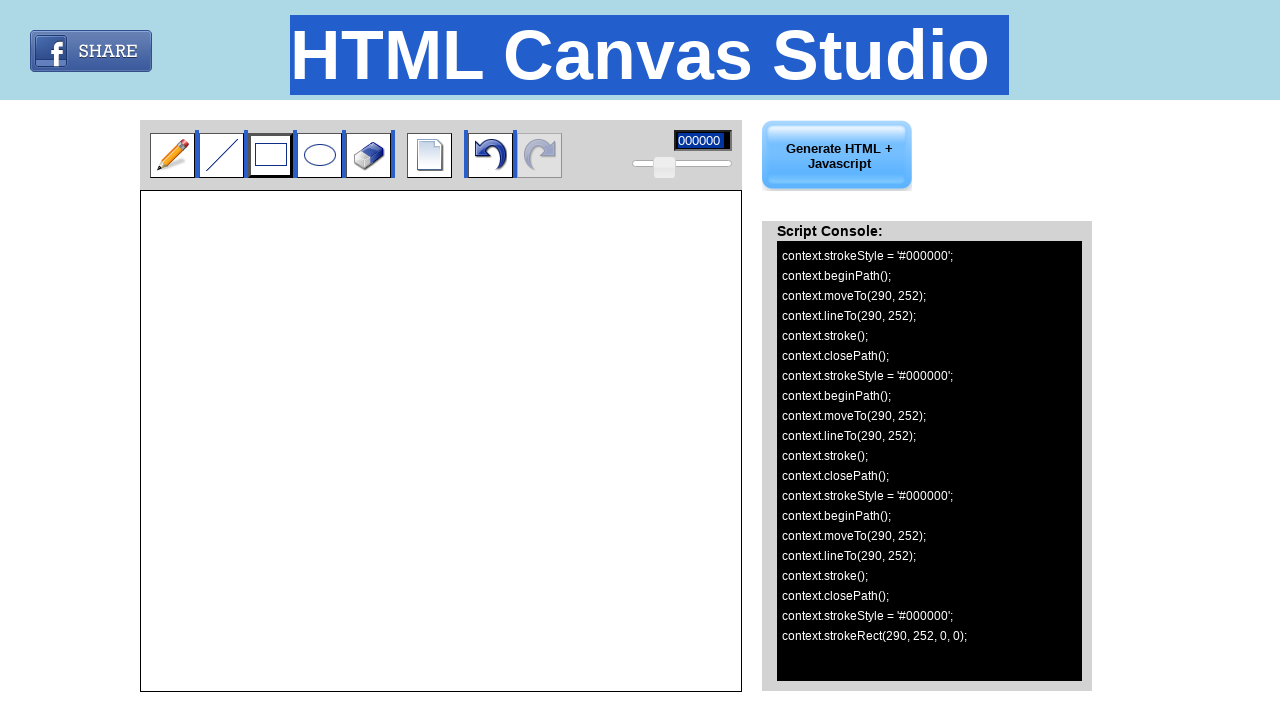

Mouse moved down to complete rectangle dimensions at (50, 100)
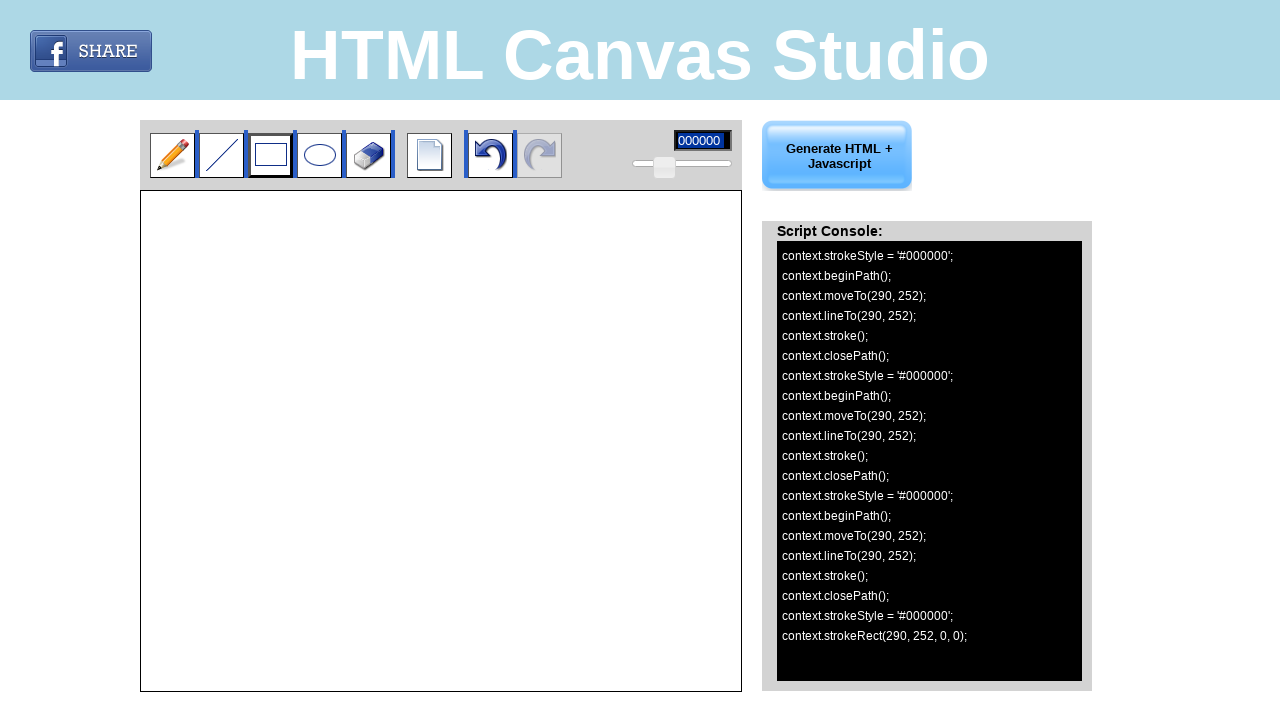

Mouse button released, rectangle drawing completed at (50, 100)
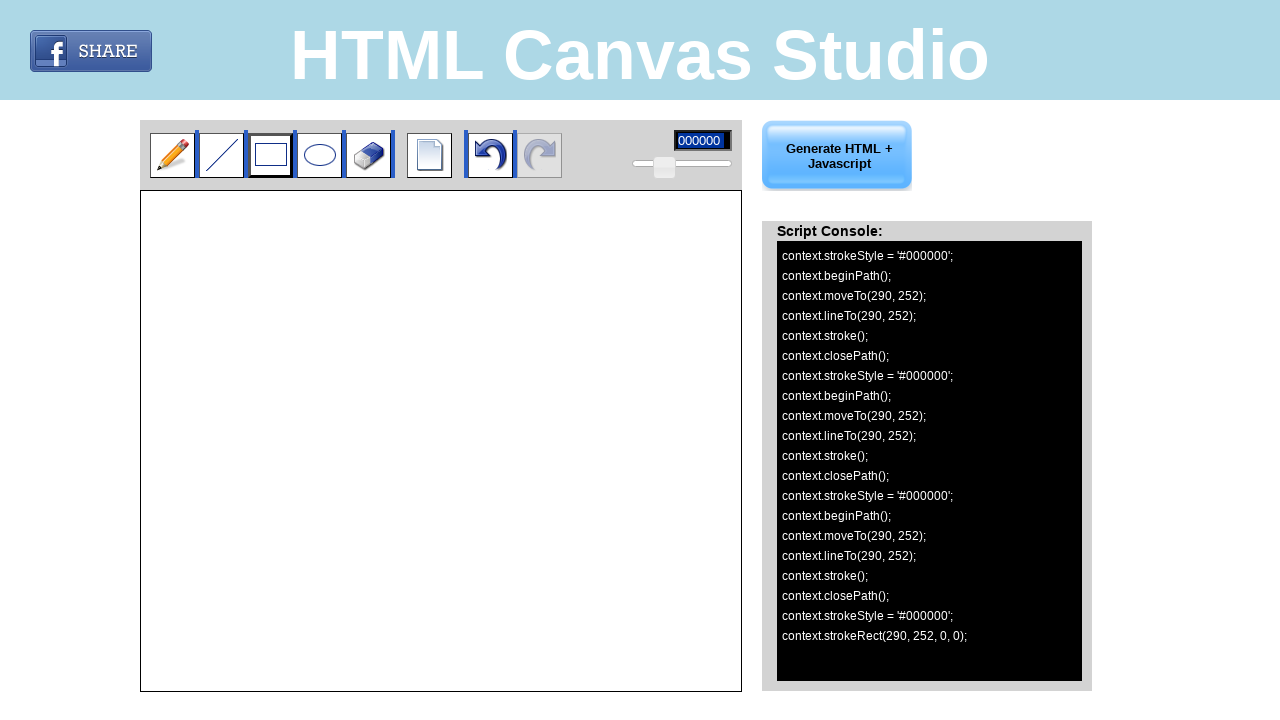

Clicked on the eraser tool at (368, 155) on xpath=//*[@id="editor"]/div[1]/input[5]
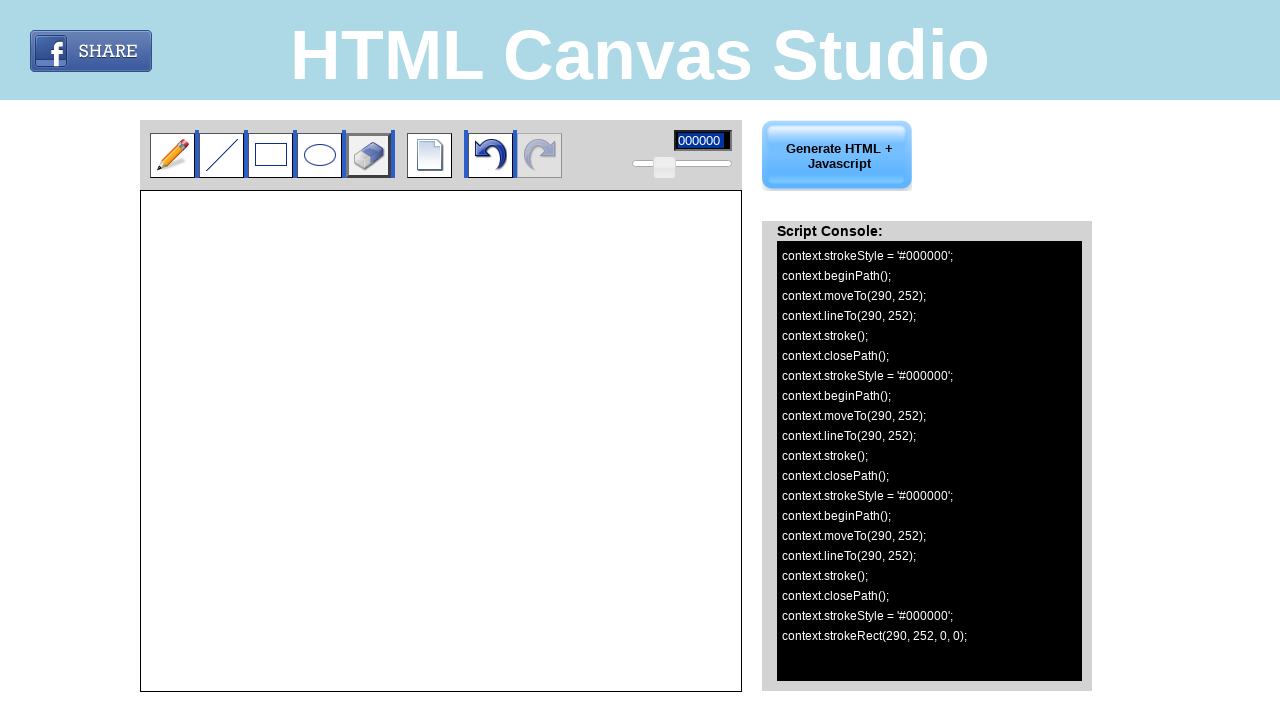

Clicked on canvas to start erasing content at (431, 443) on #container
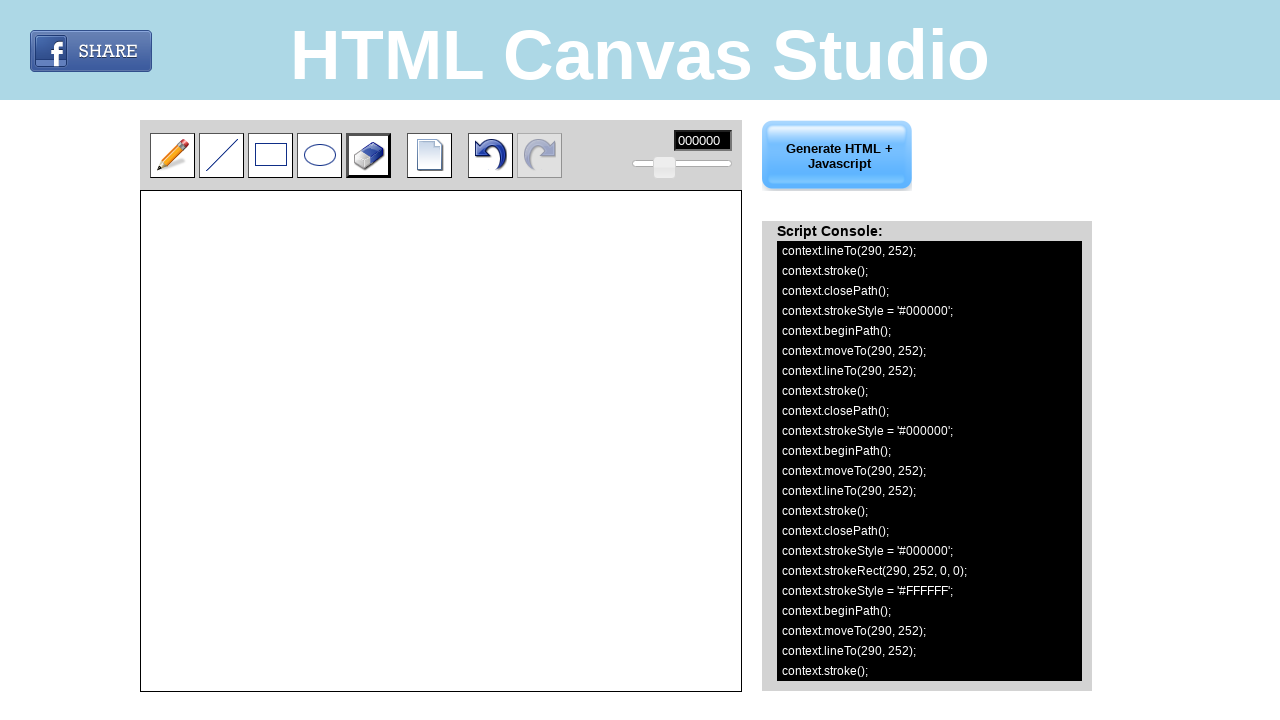

Mouse button pressed down for erasing at (431, 443)
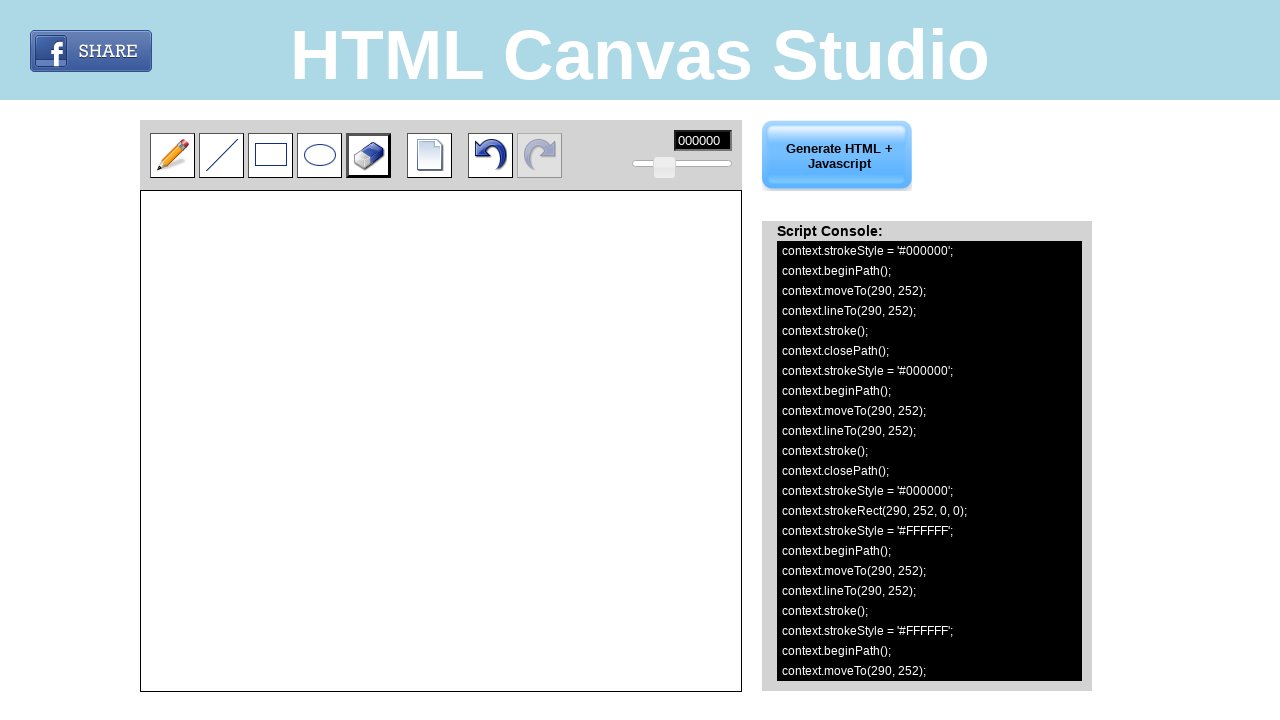

Mouse moved diagonally up and right while erasing at (55, -55)
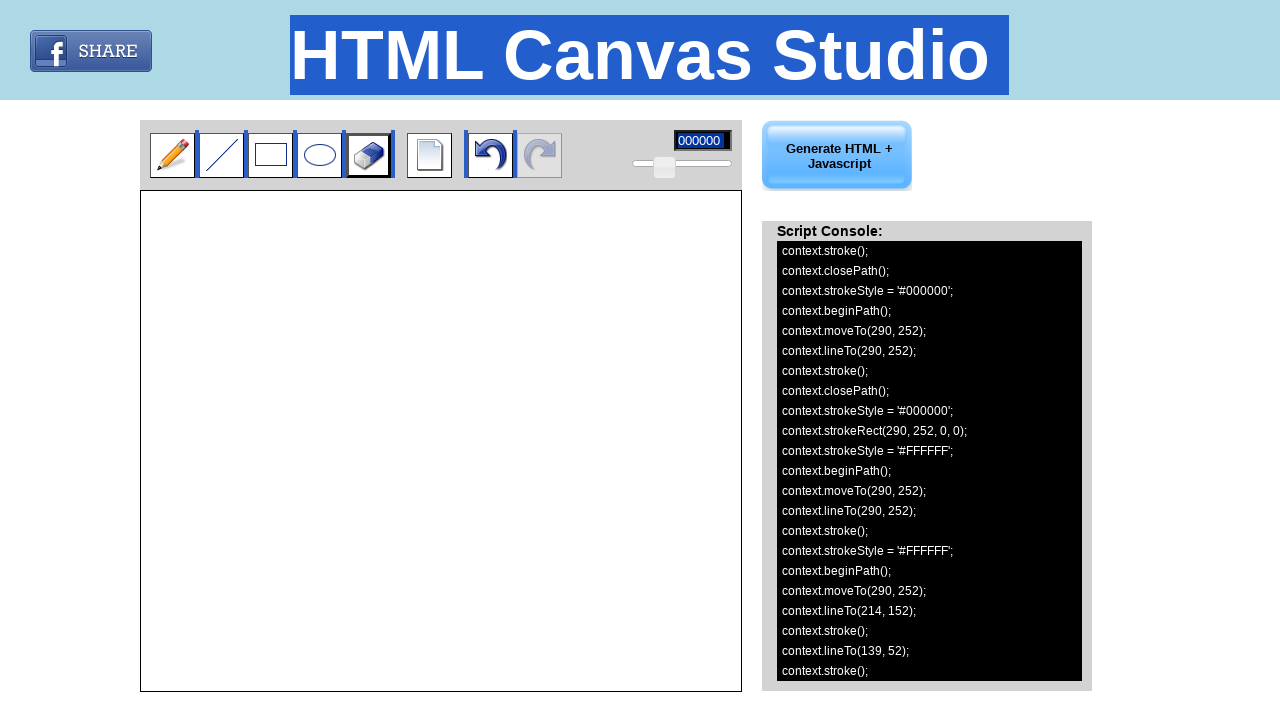

Mouse moved diagonally up and left while erasing at (-55, -55)
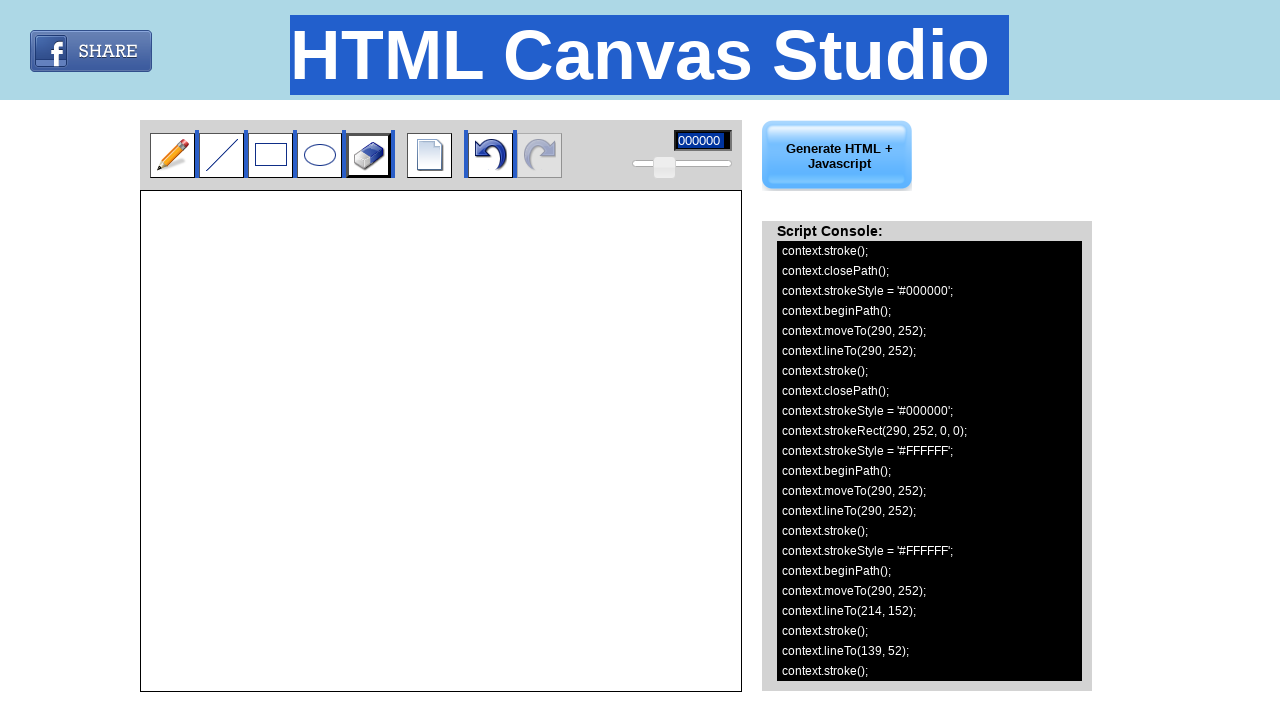

Mouse button released, erasing operation completed at (-55, -55)
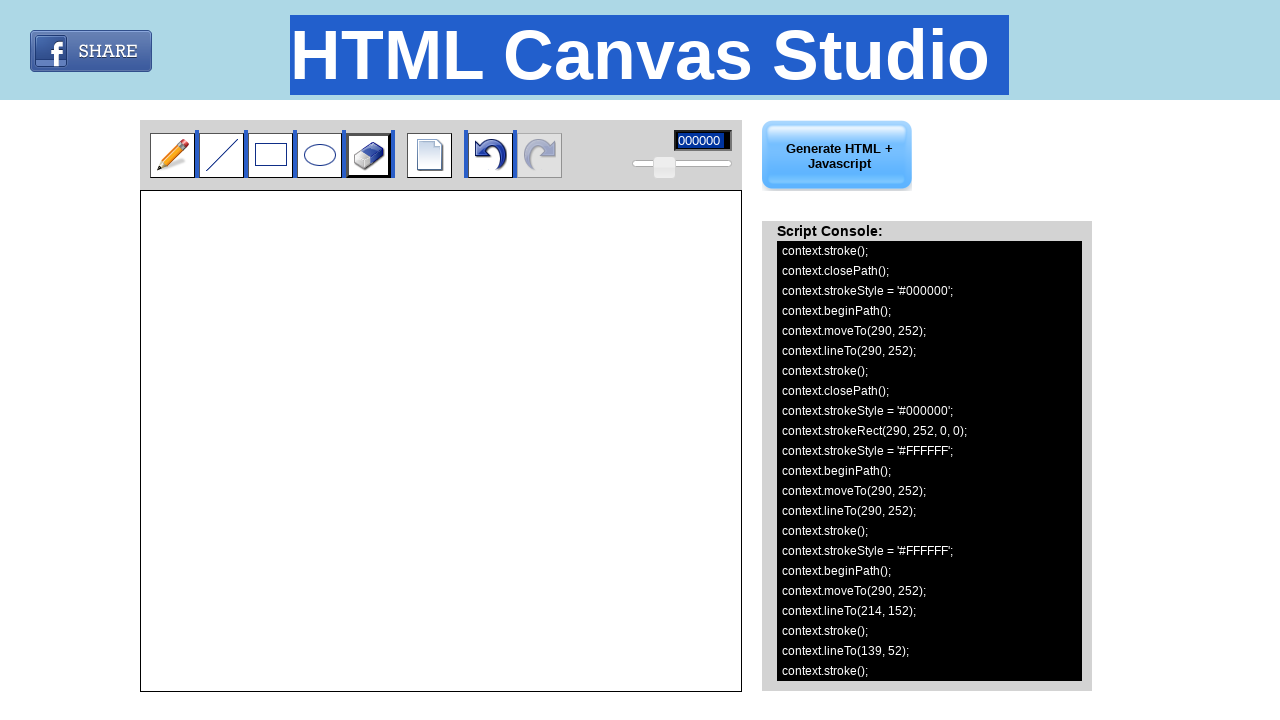

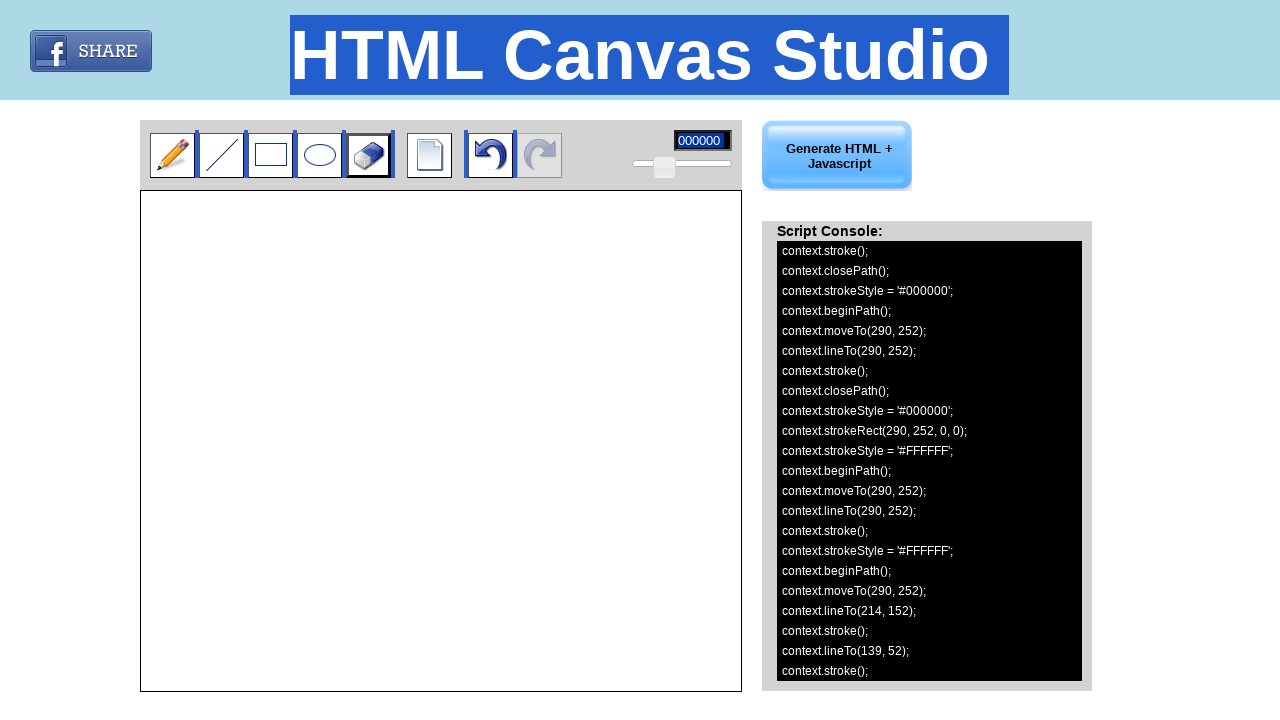